Tests JavaScript alert handling by clicking buttons that trigger simple alerts, confirmation alerts, and prompt alerts, then interacting with each alert type (accepting, dismissing, and entering text)

Starting URL: https://the-internet.herokuapp.com/javascript_alerts

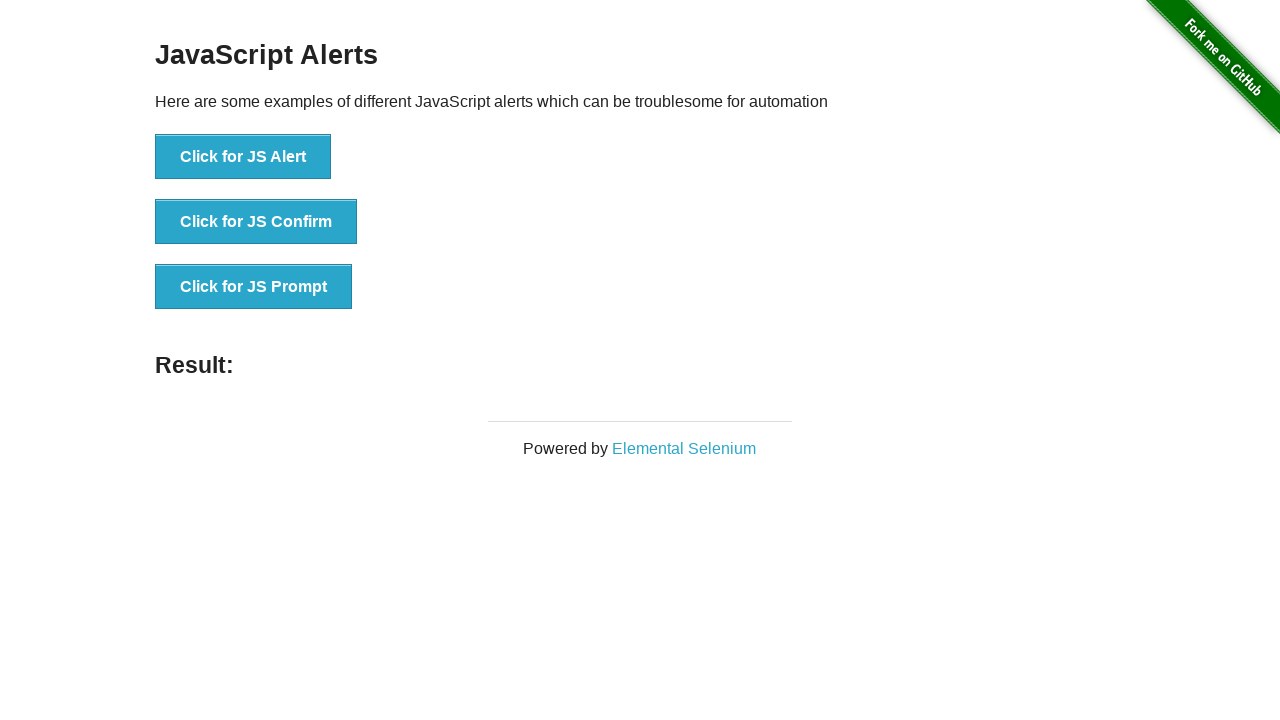

Clicked simple alert button at (243, 157) on button[onclick='jsAlert()']
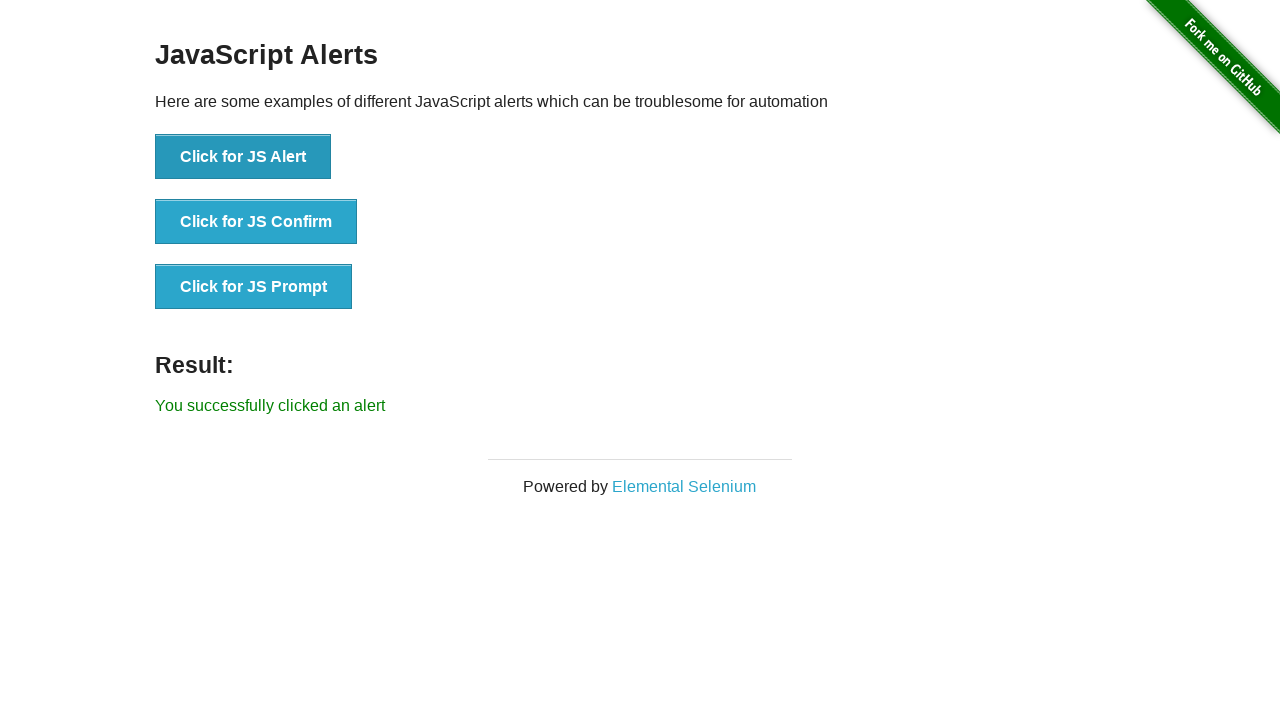

Set up dialog handler to accept alerts
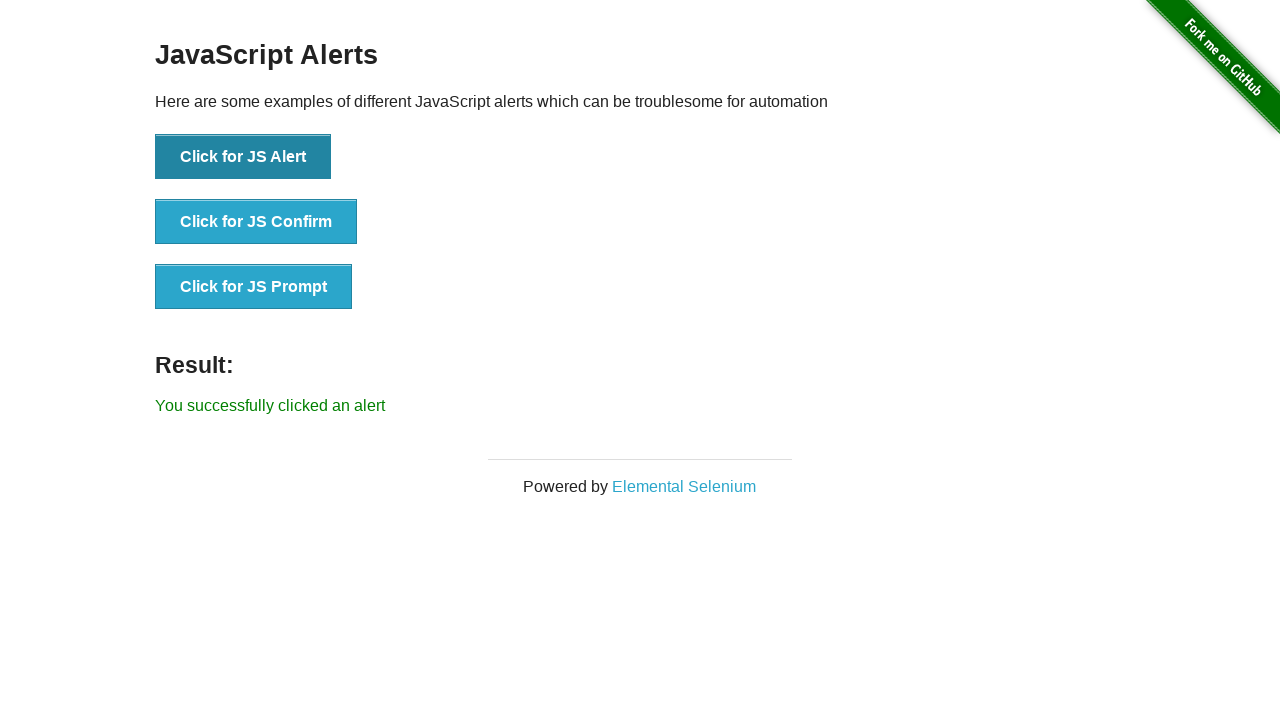

Waited for simple alert to be dismissed
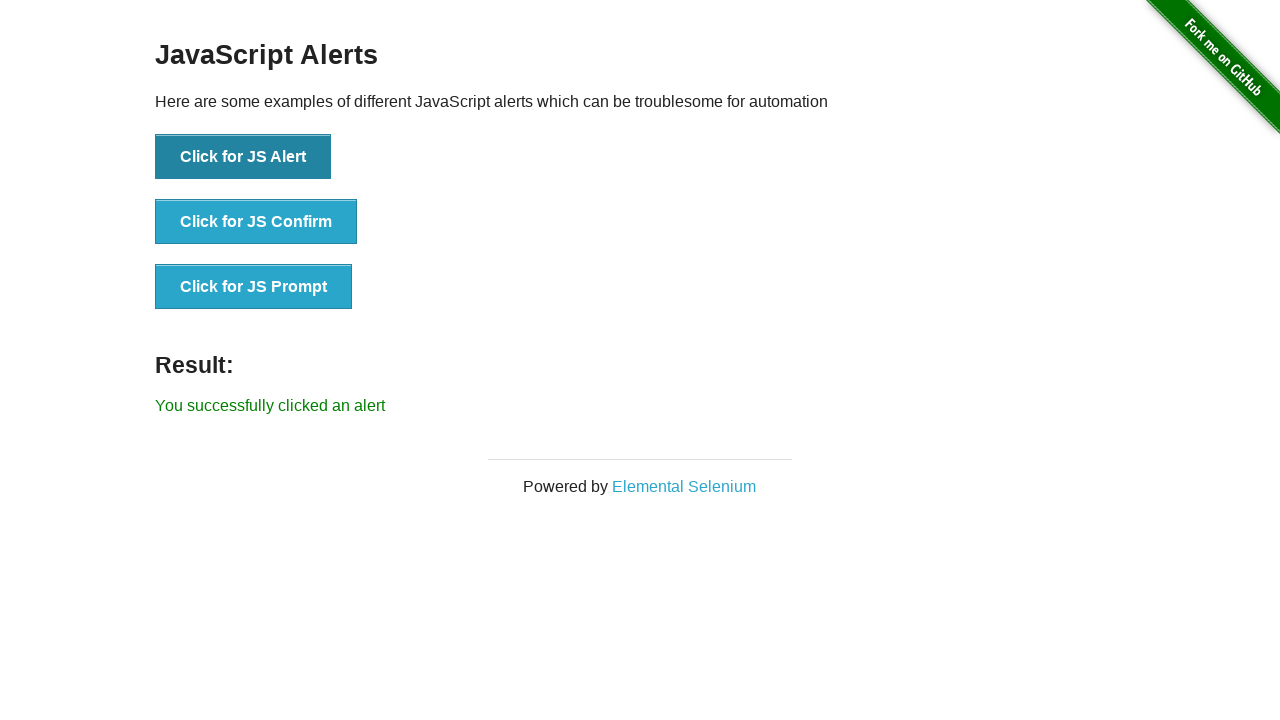

Clicked confirmation alert button at (256, 222) on button[onclick='jsConfirm()']
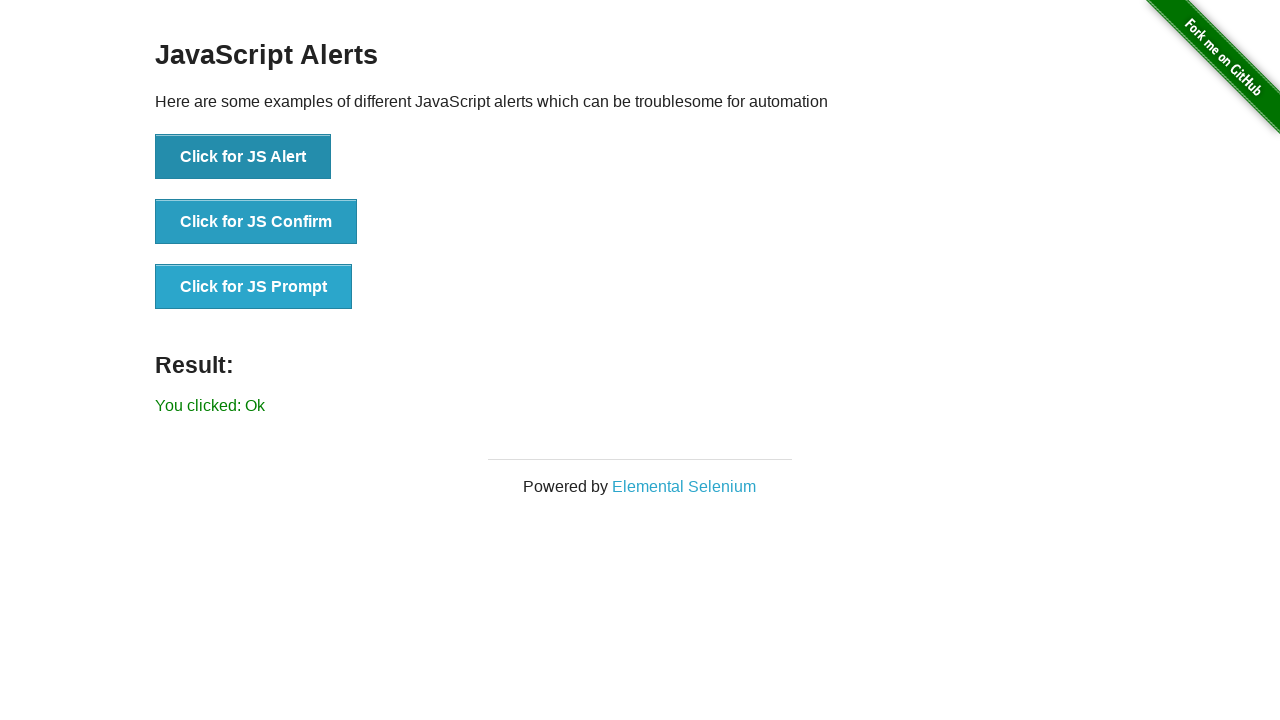

Set up dialog handler to dismiss confirmation alerts
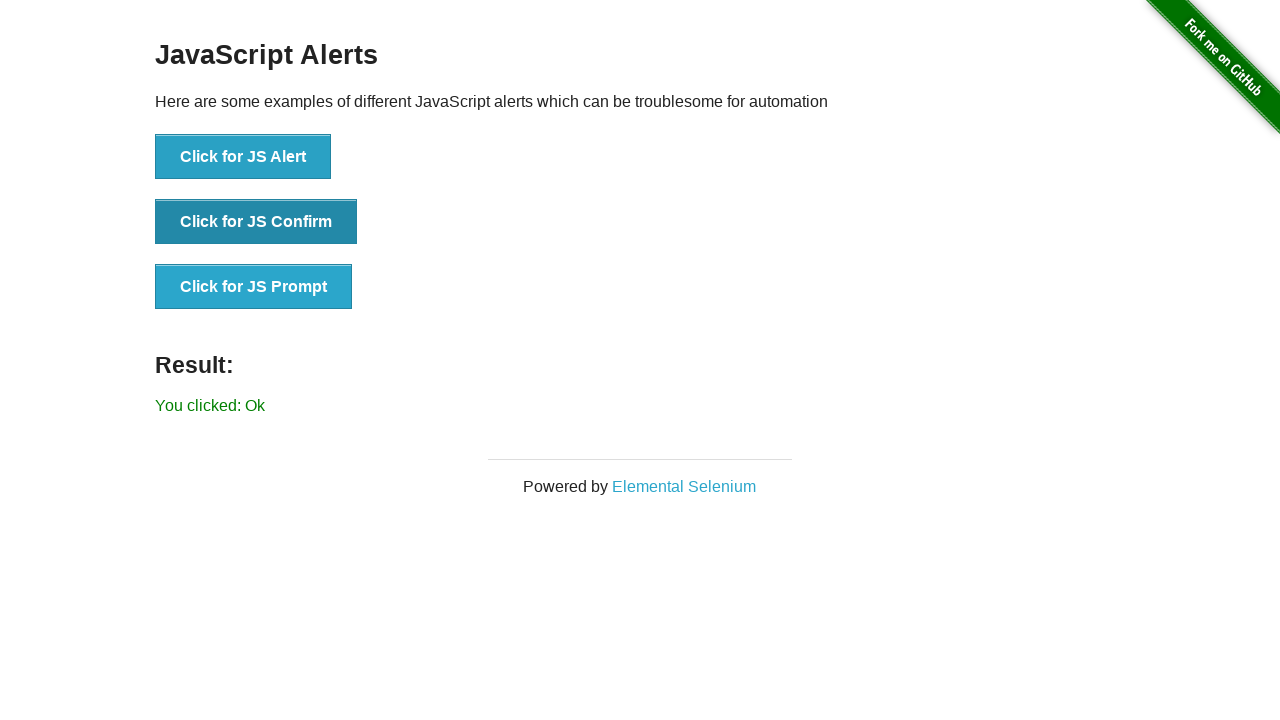

Waited for confirmation alert to be dismissed
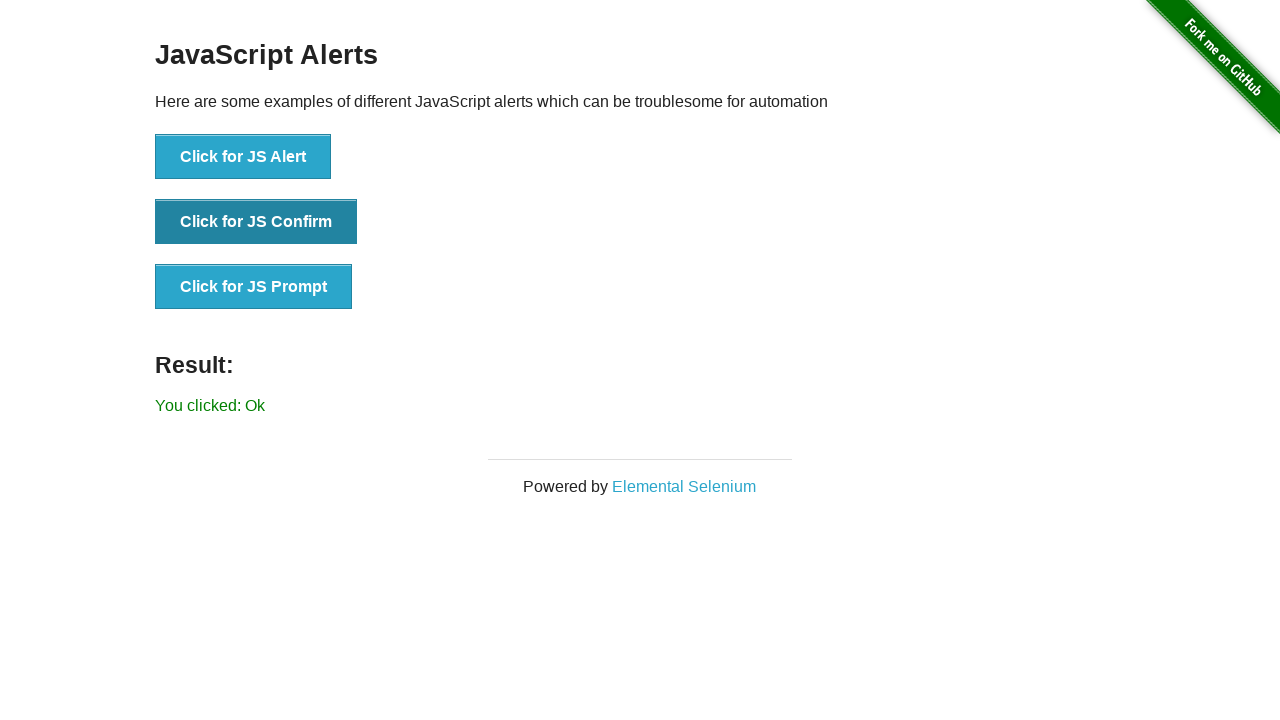

Clicked prompt alert button at (254, 287) on button[onclick='jsPrompt()']
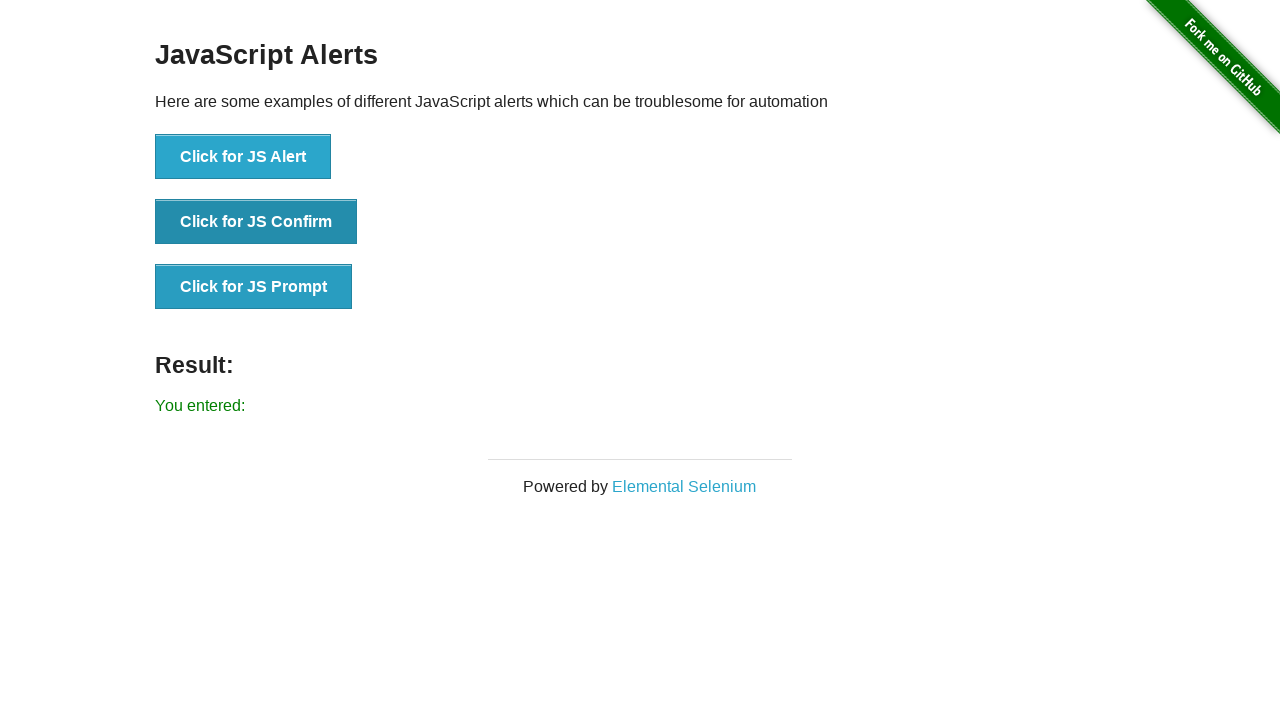

Set up dialog handler to accept prompt with text 'Harsha'
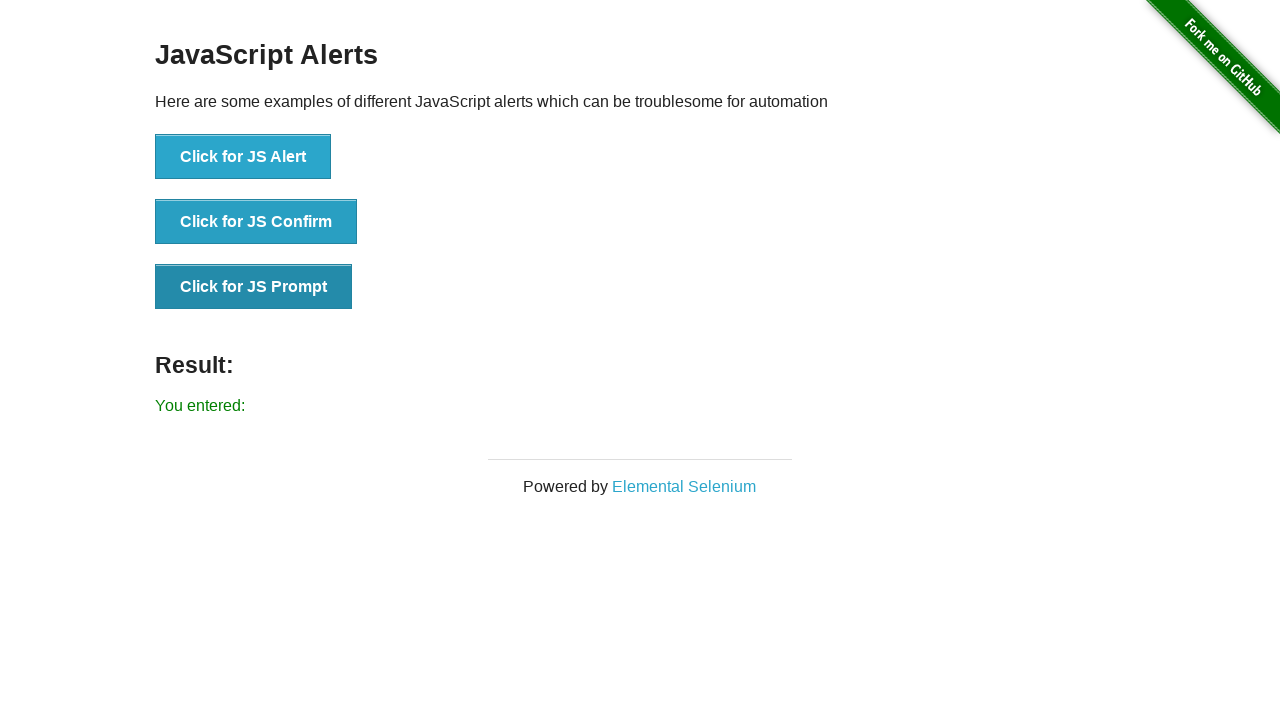

Waited for prompt alert to be accepted
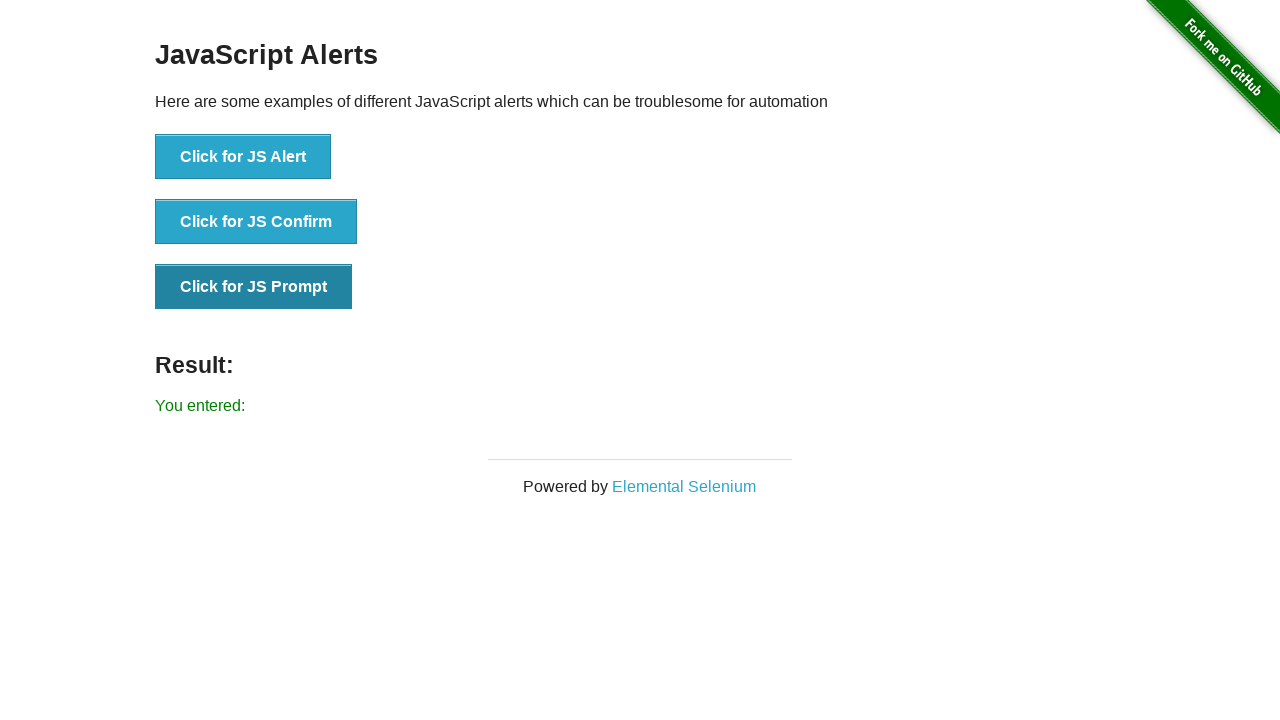

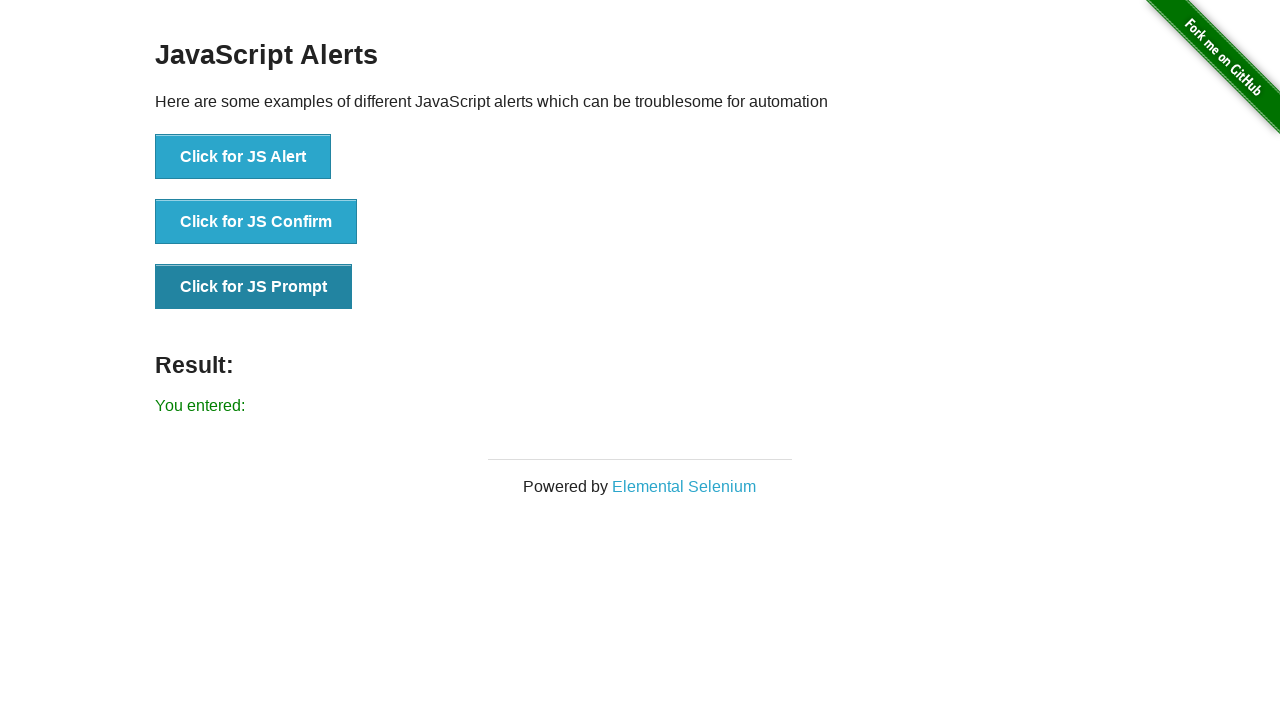